Tests checkbox functionality by verifying the first checkbox's initial state, clicking it to select it, and verifying it becomes selected. Also checks if the checkbox is displayed and enabled.

Starting URL: https://the-internet.herokuapp.com/checkboxes

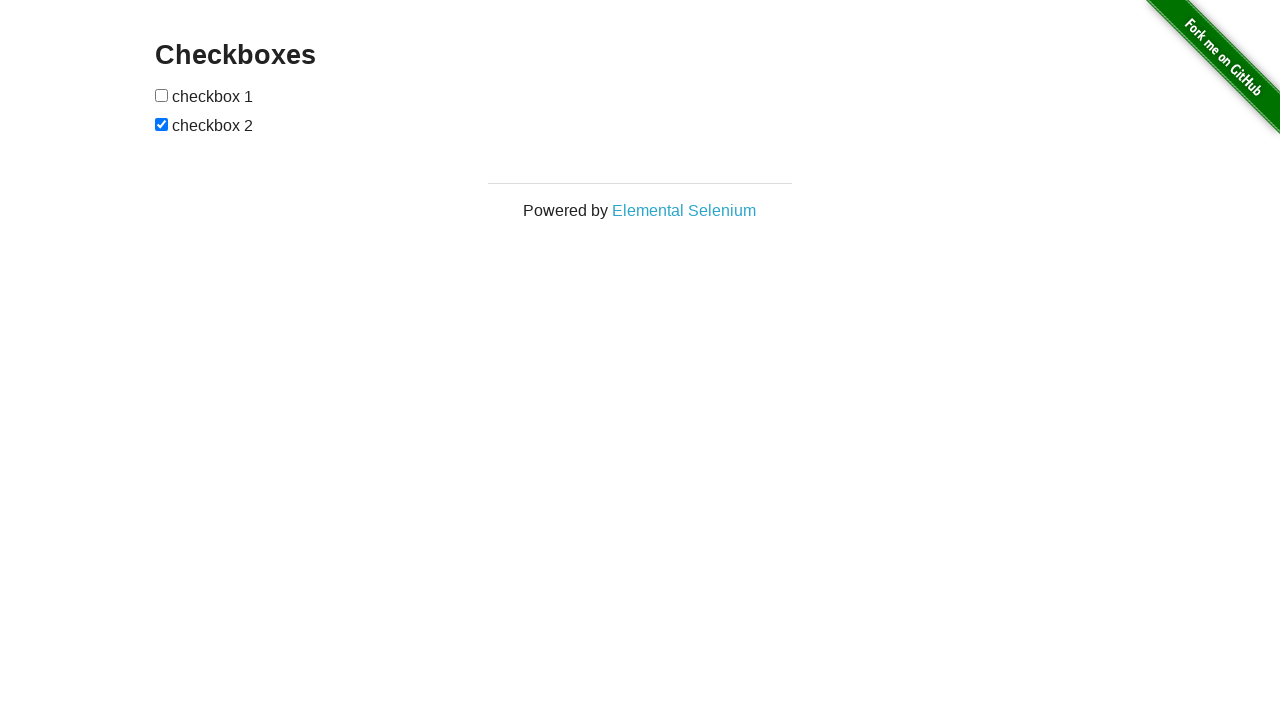

Located the first checkbox element
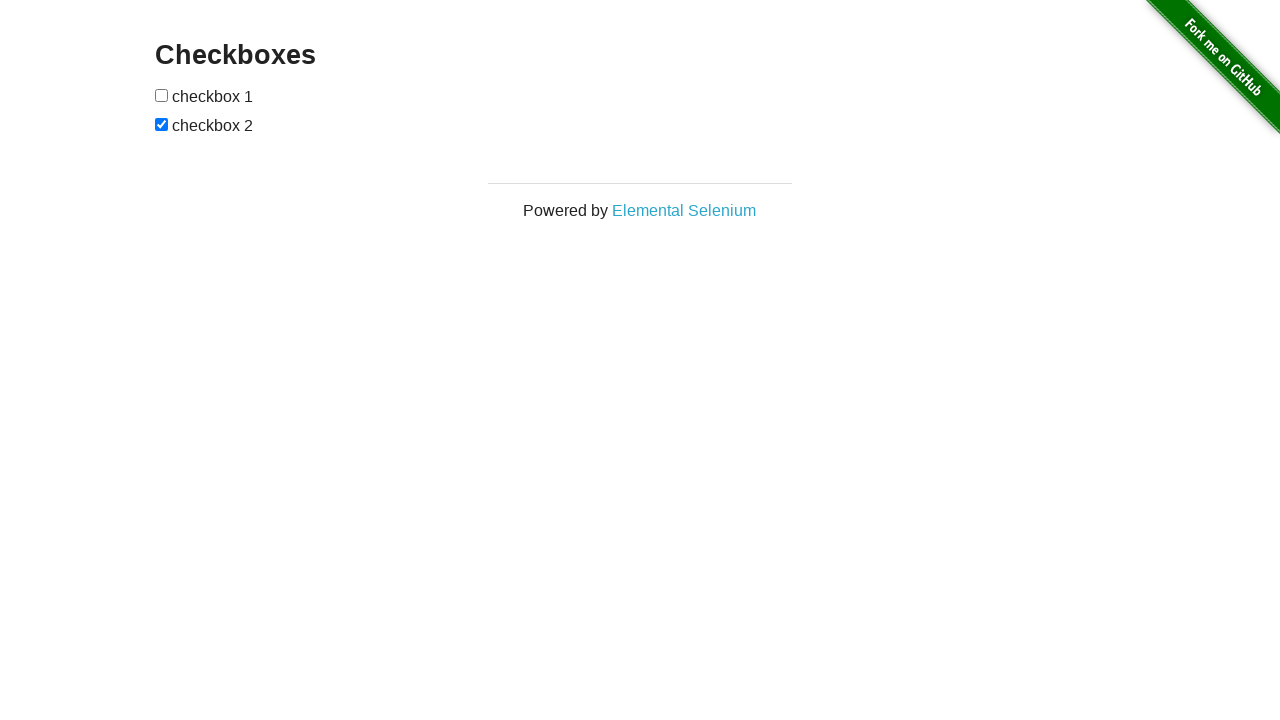

Verified initial checkbox state: False
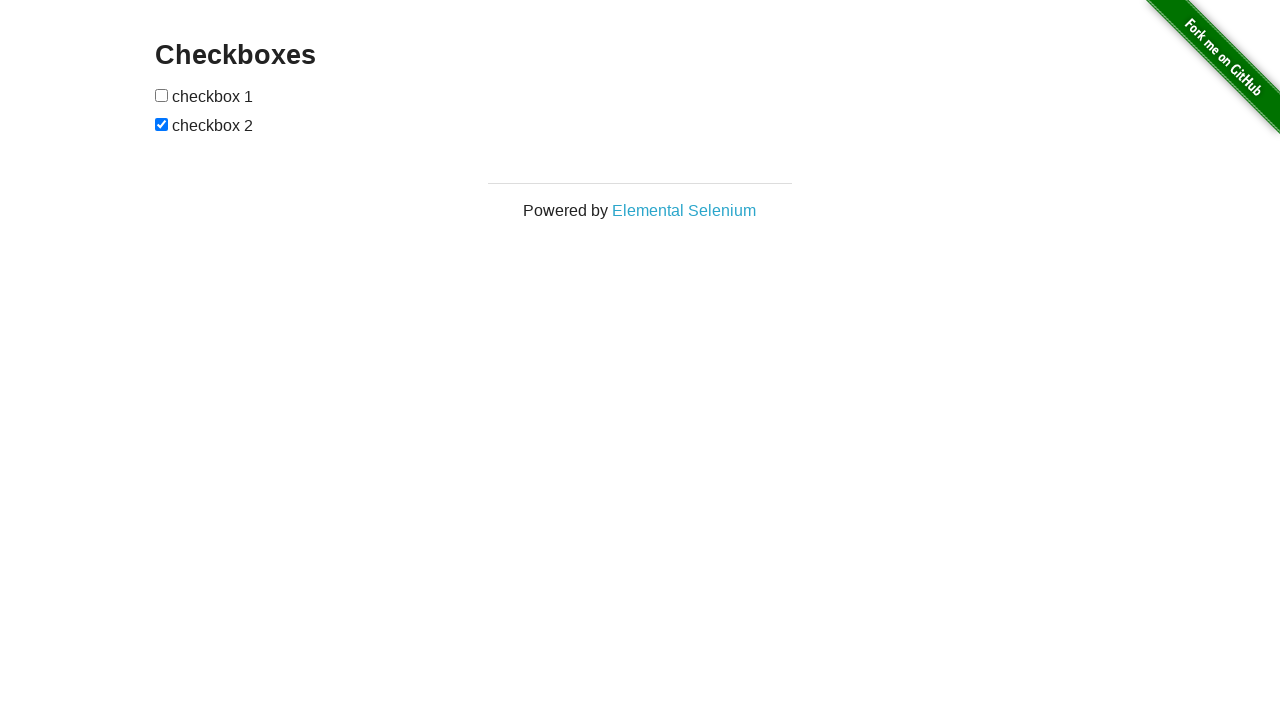

Clicked the first checkbox to select it at (162, 95) on (//*[@id='checkboxes']/input)[1]
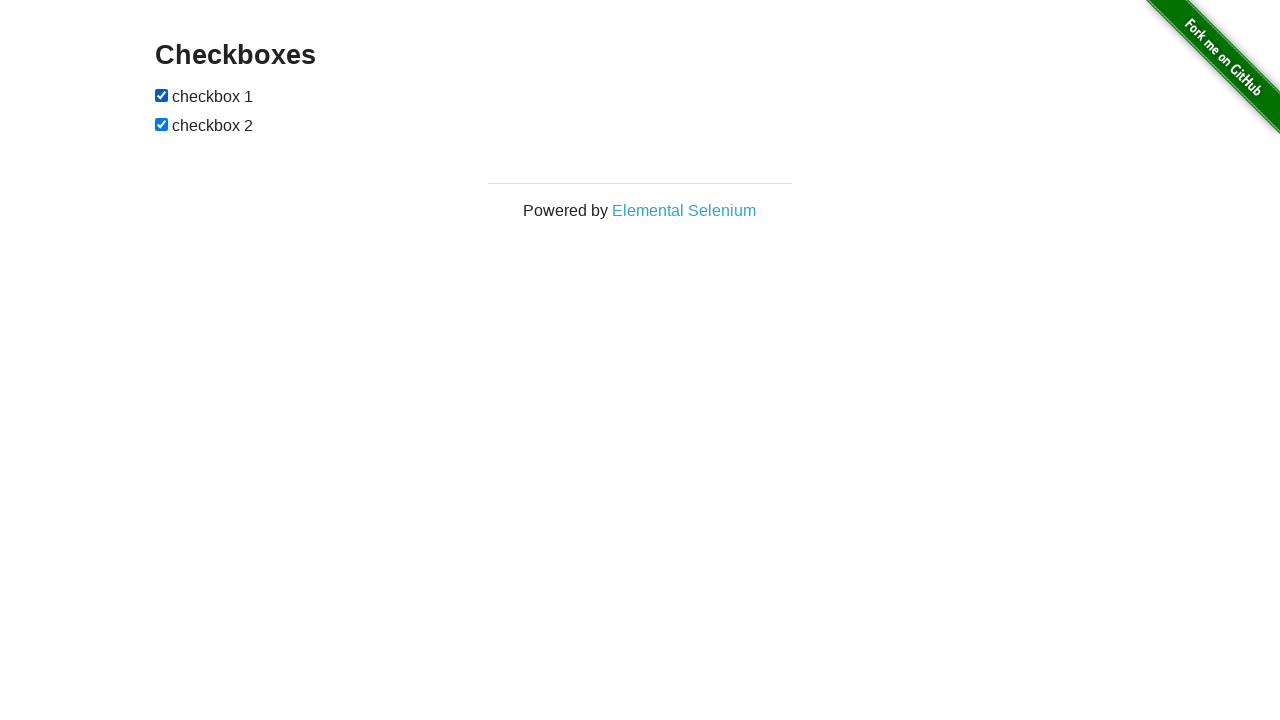

Verified checkbox is now selected: True
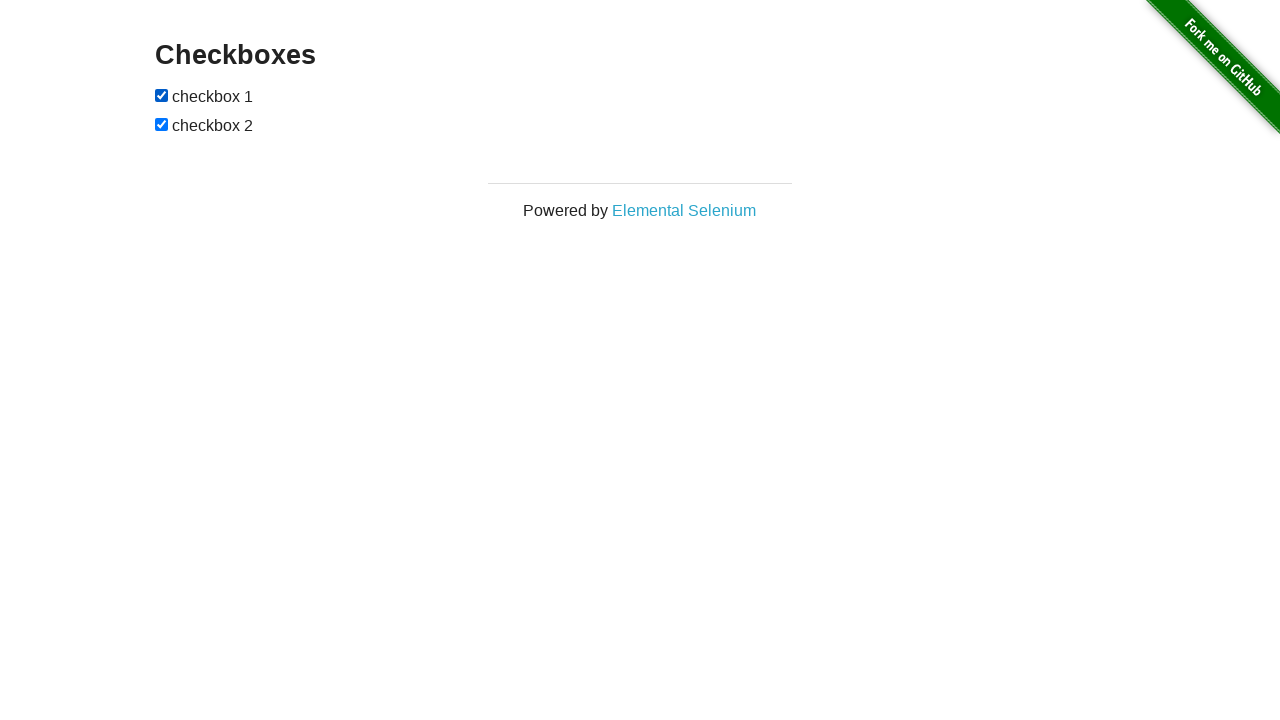

Verified checkbox is displayed: True
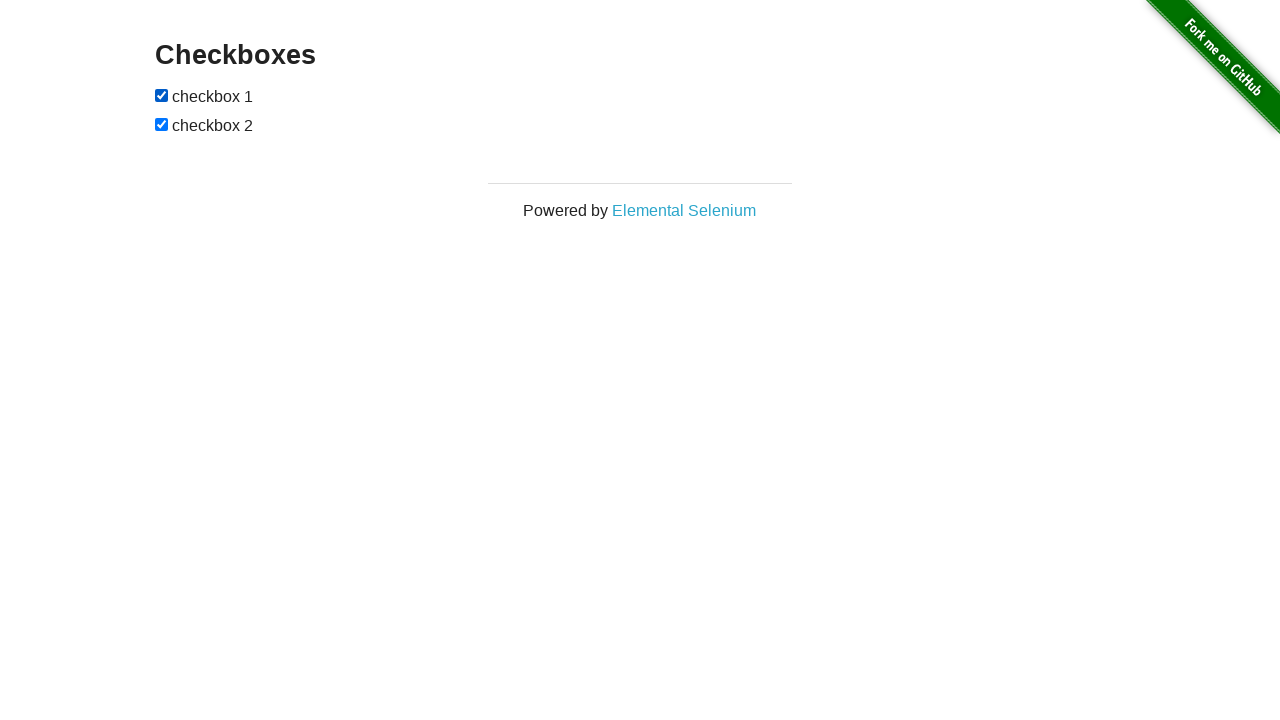

Verified checkbox is enabled: True
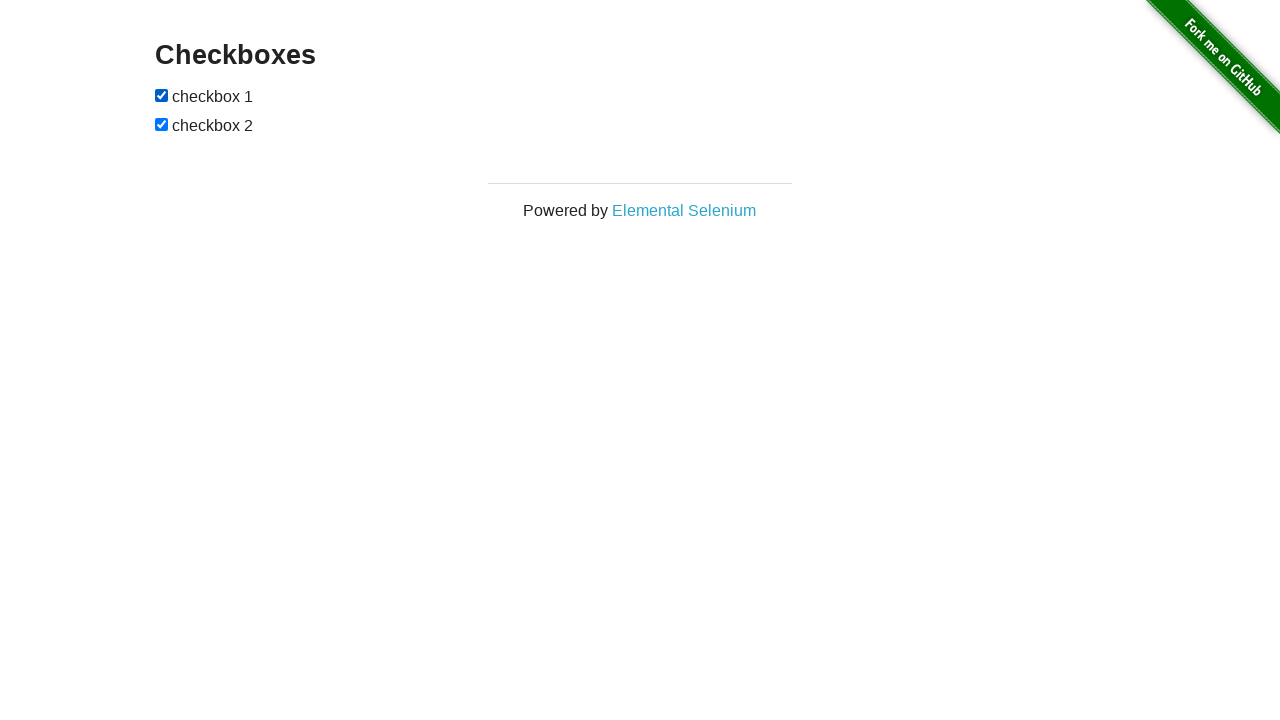

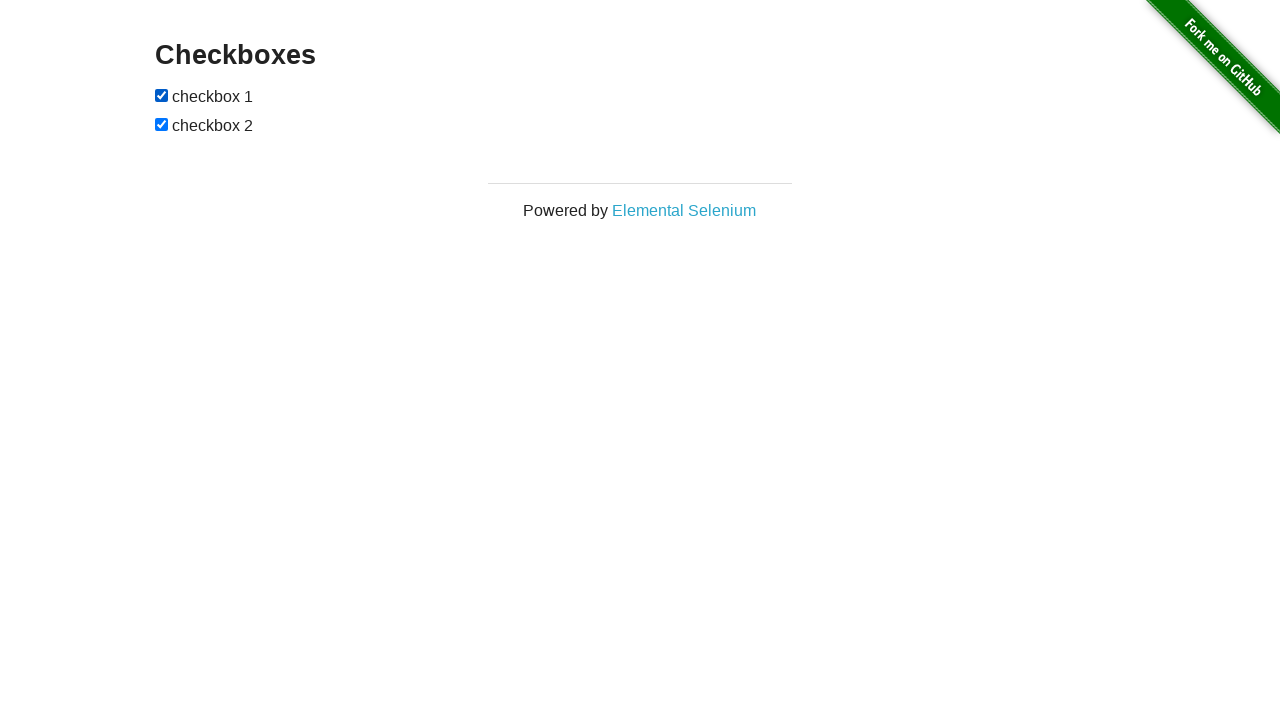